Tests adding todo items by filling the input and pressing Enter, verifying items appear in the list

Starting URL: https://demo.playwright.dev/todomvc

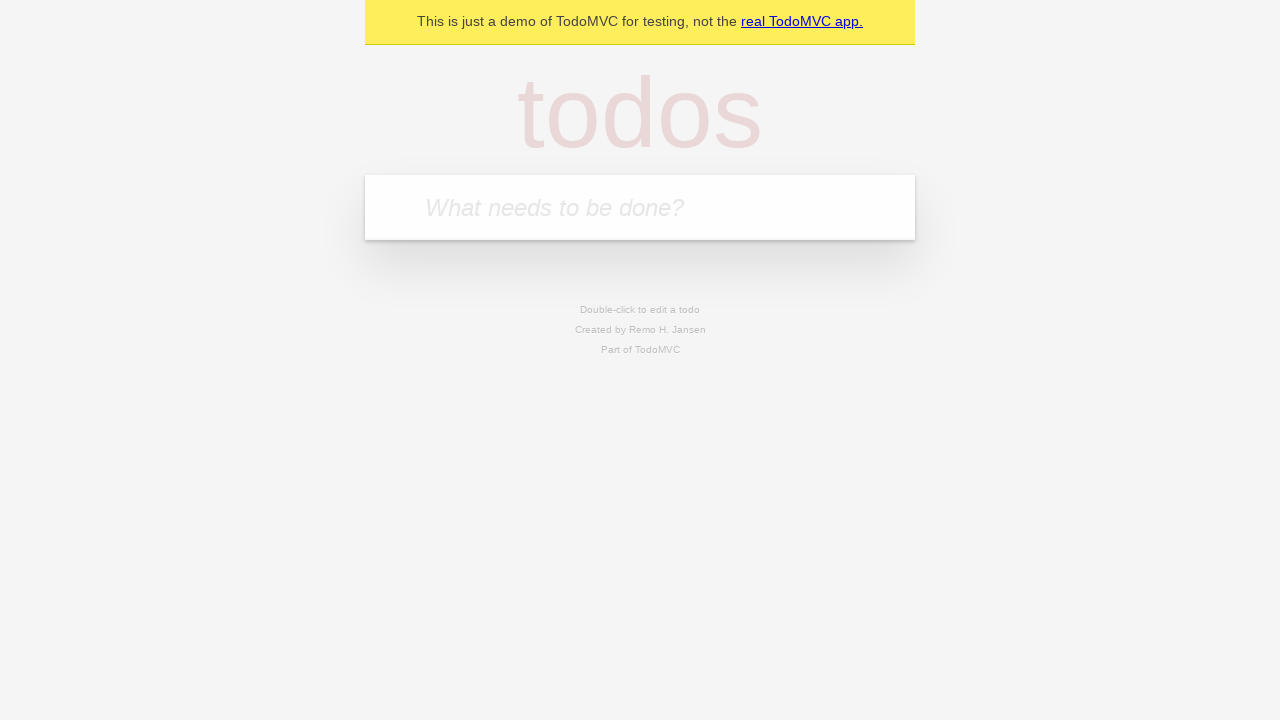

Filled todo input with 'buy some cheese' on internal:attr=[placeholder="What needs to be done?"i]
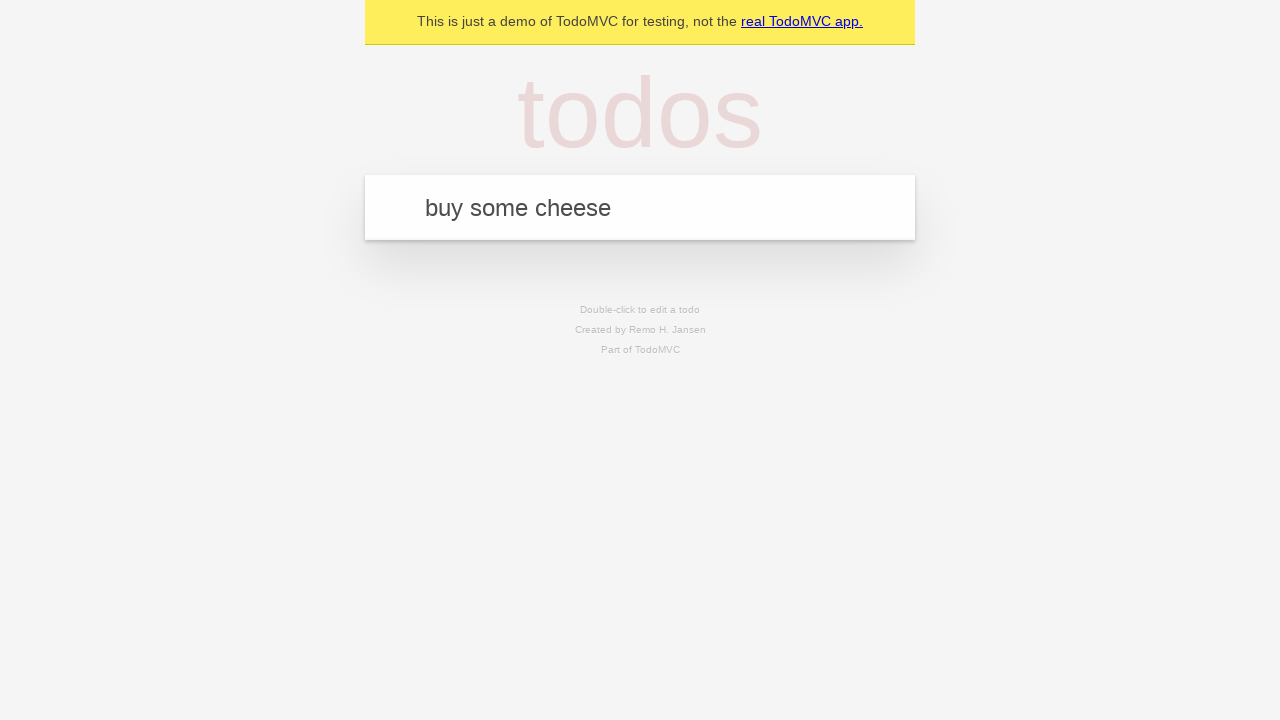

Pressed Enter to add first todo item on internal:attr=[placeholder="What needs to be done?"i]
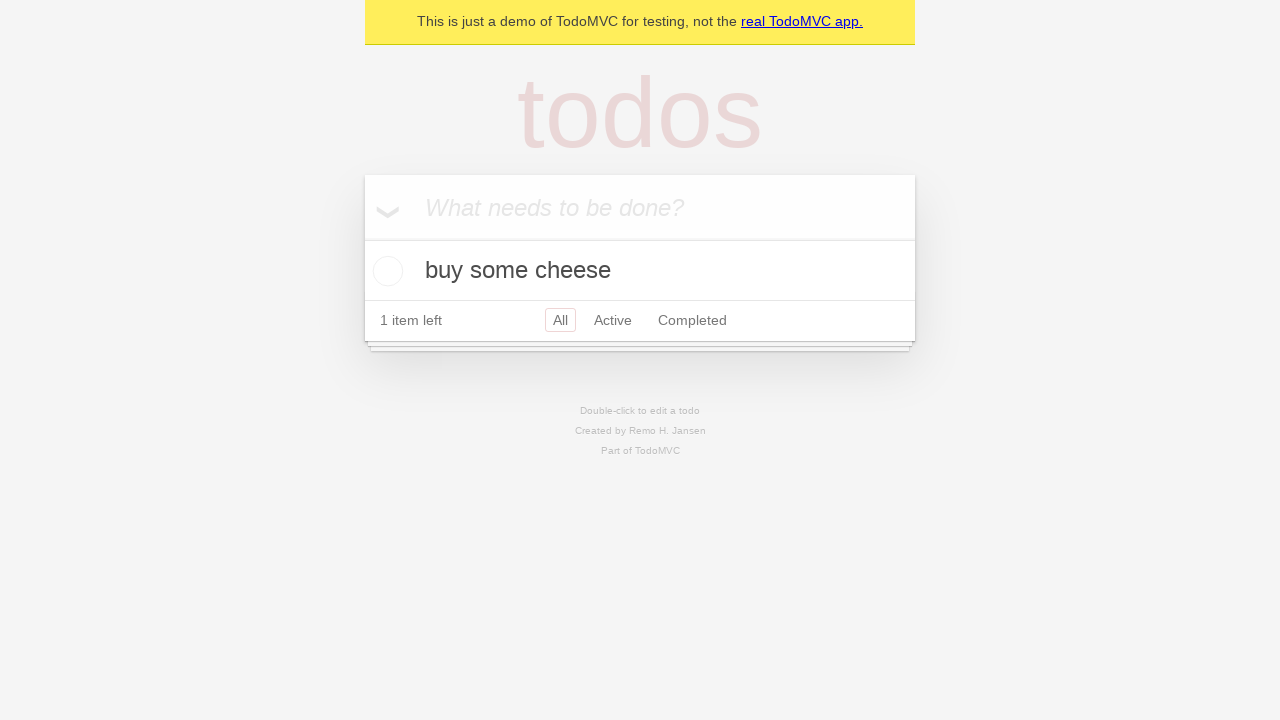

First todo item appeared in the list
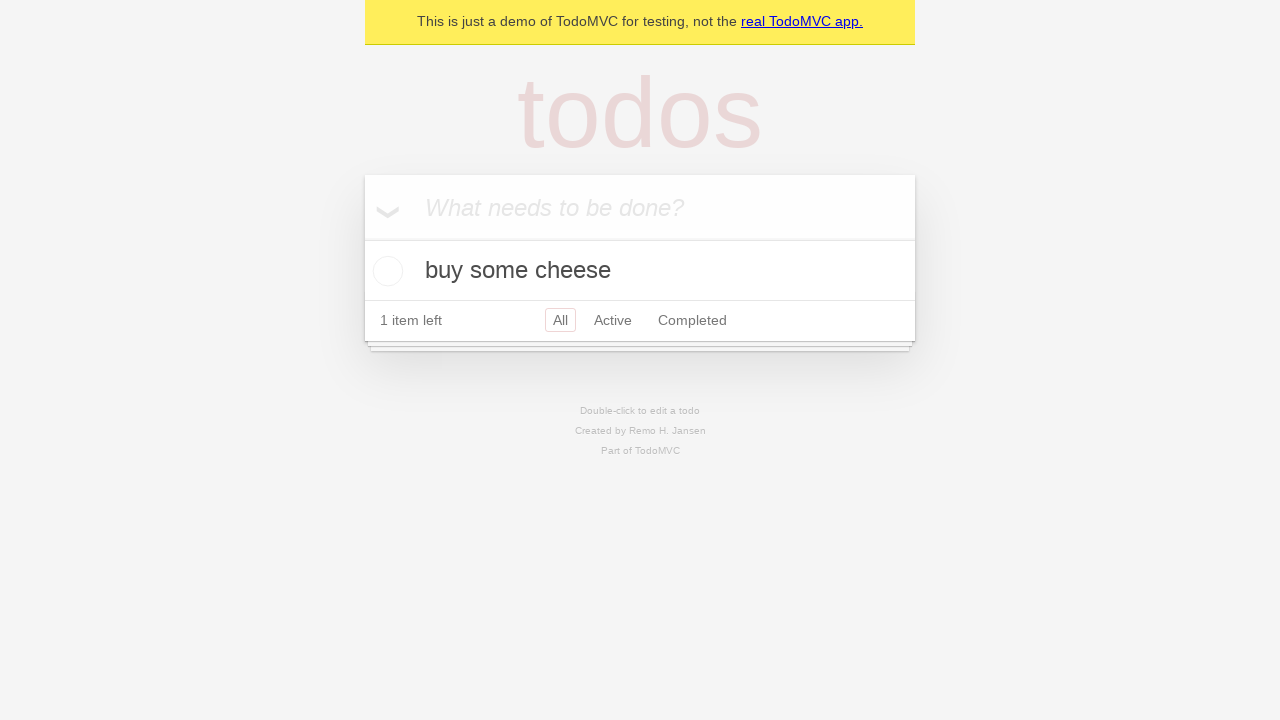

Filled todo input with 'feed the cat' on internal:attr=[placeholder="What needs to be done?"i]
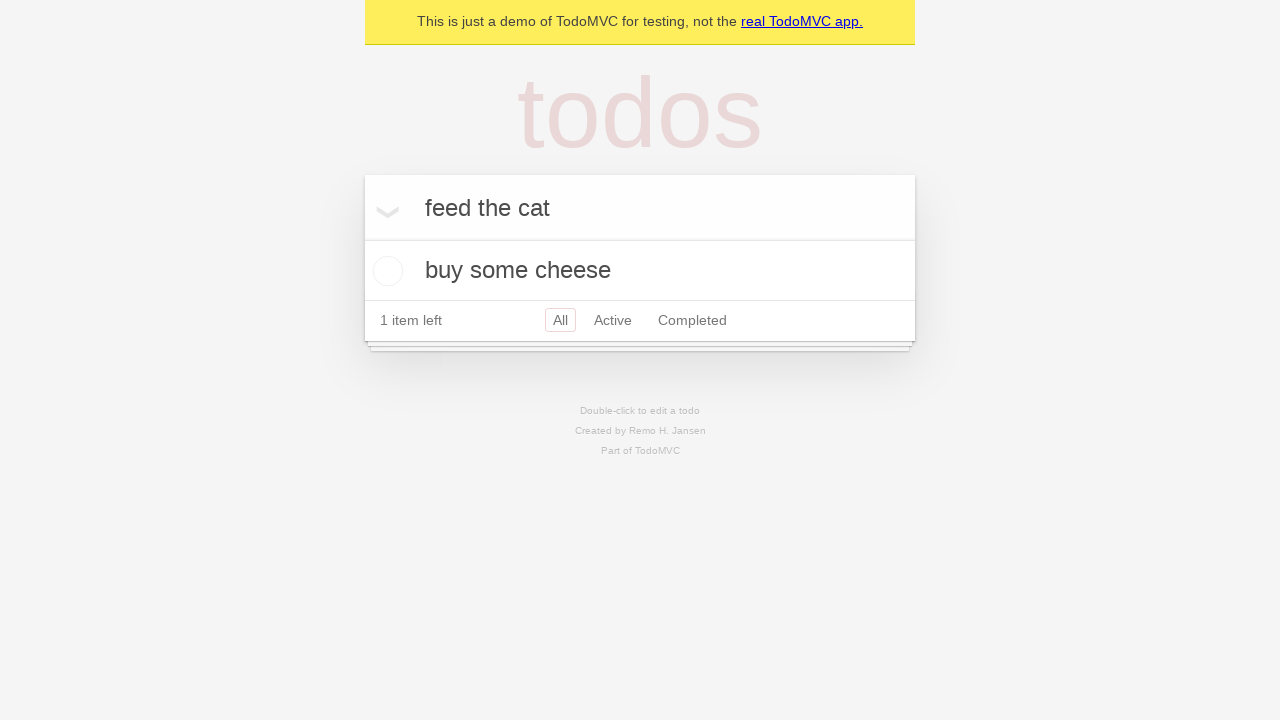

Pressed Enter to add second todo item on internal:attr=[placeholder="What needs to be done?"i]
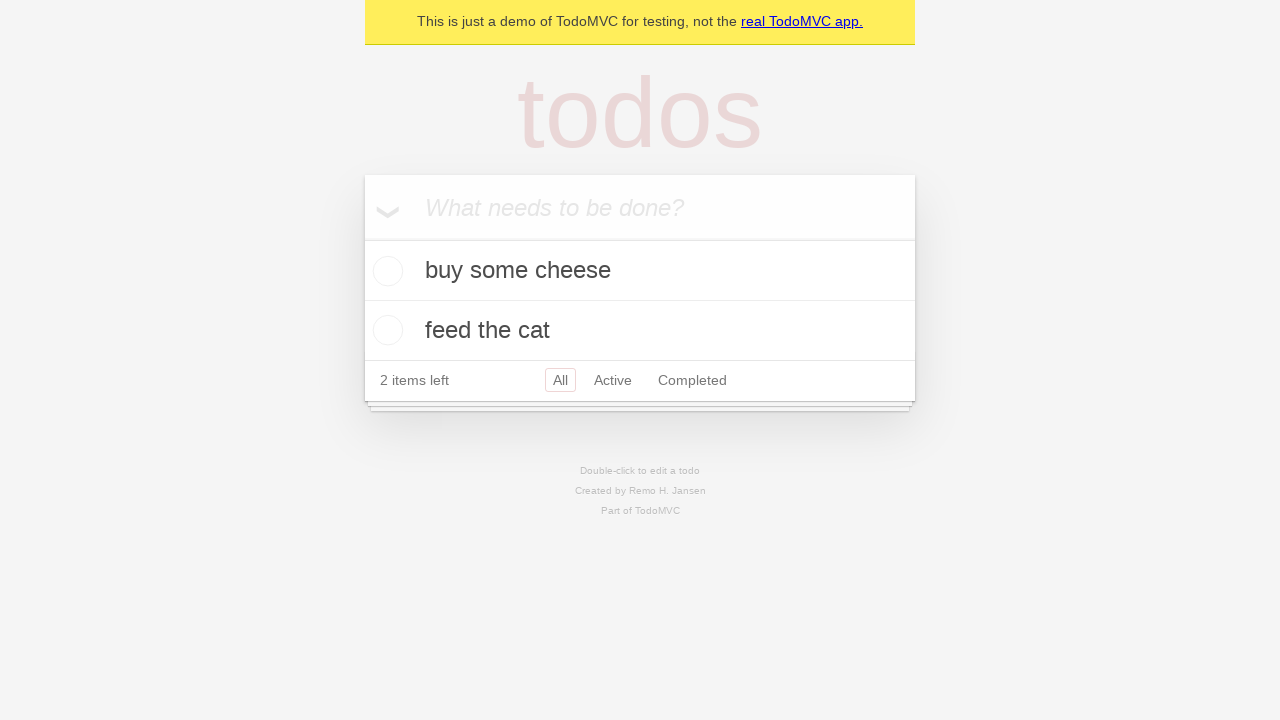

Verified both todo items are visible in the list
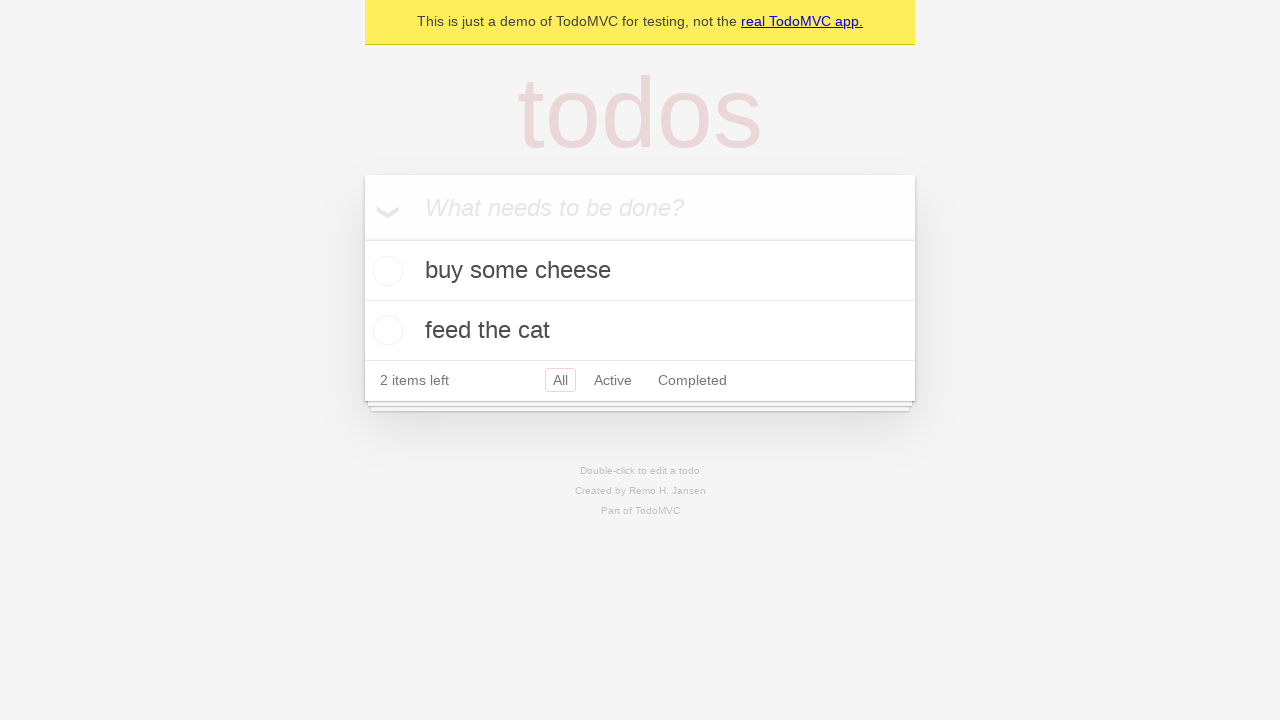

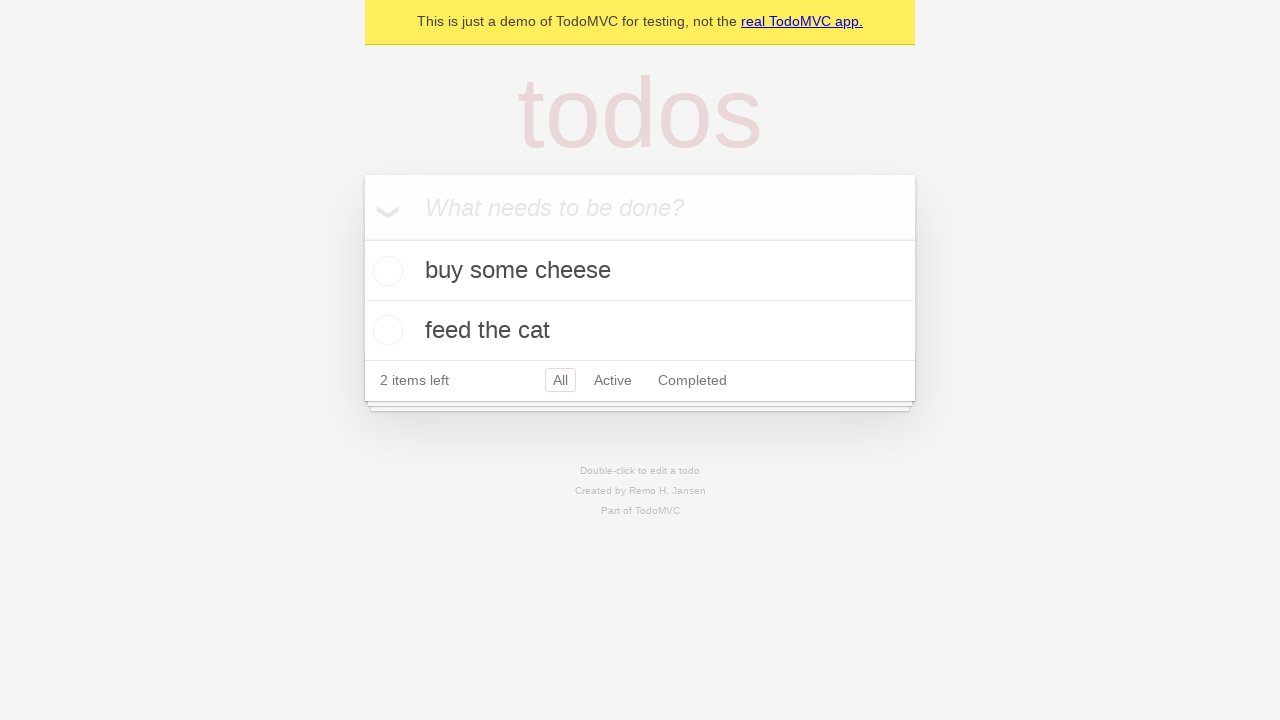